Tests filling a signup form within a shadow DOM using direct shadow DOM traversal

Starting URL: https://www.lambdatest.com/selenium-playground/shadow-dom

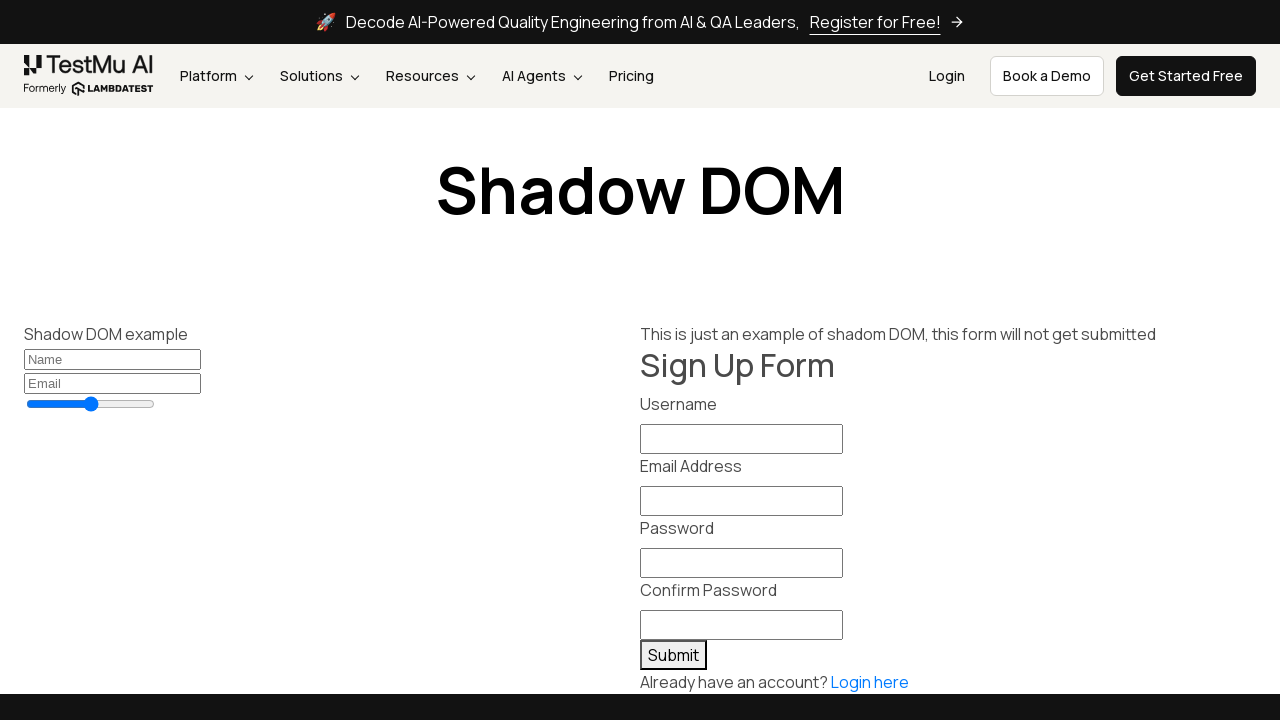

Located shadow DOM host element 'shadow-signup-form'
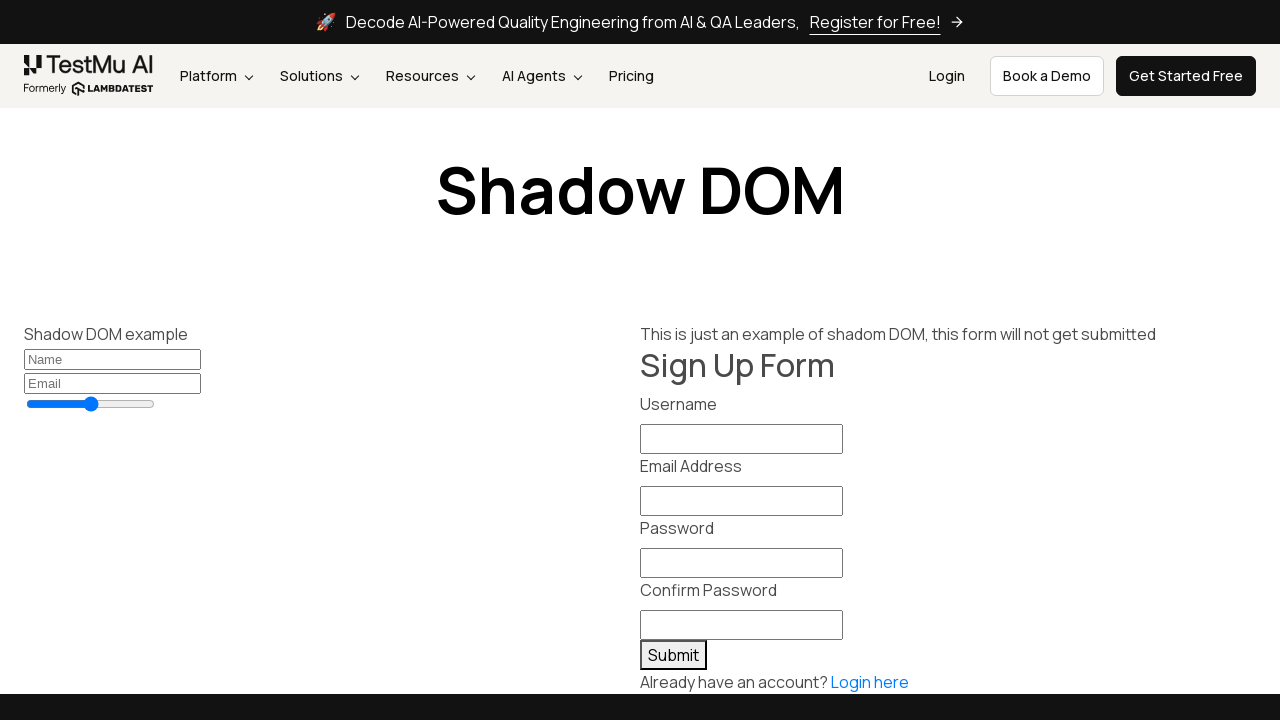

Retrieved shadow root from host element
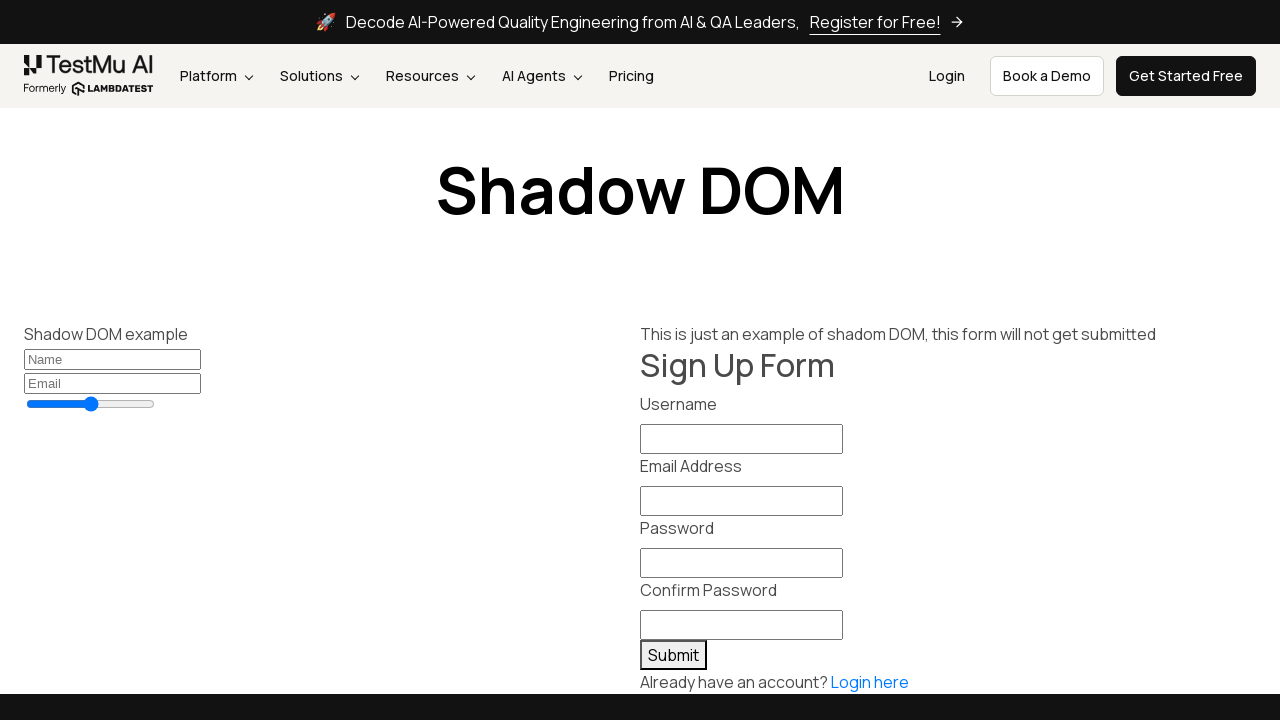

Filled username field with 'TestUser123' via shadow DOM
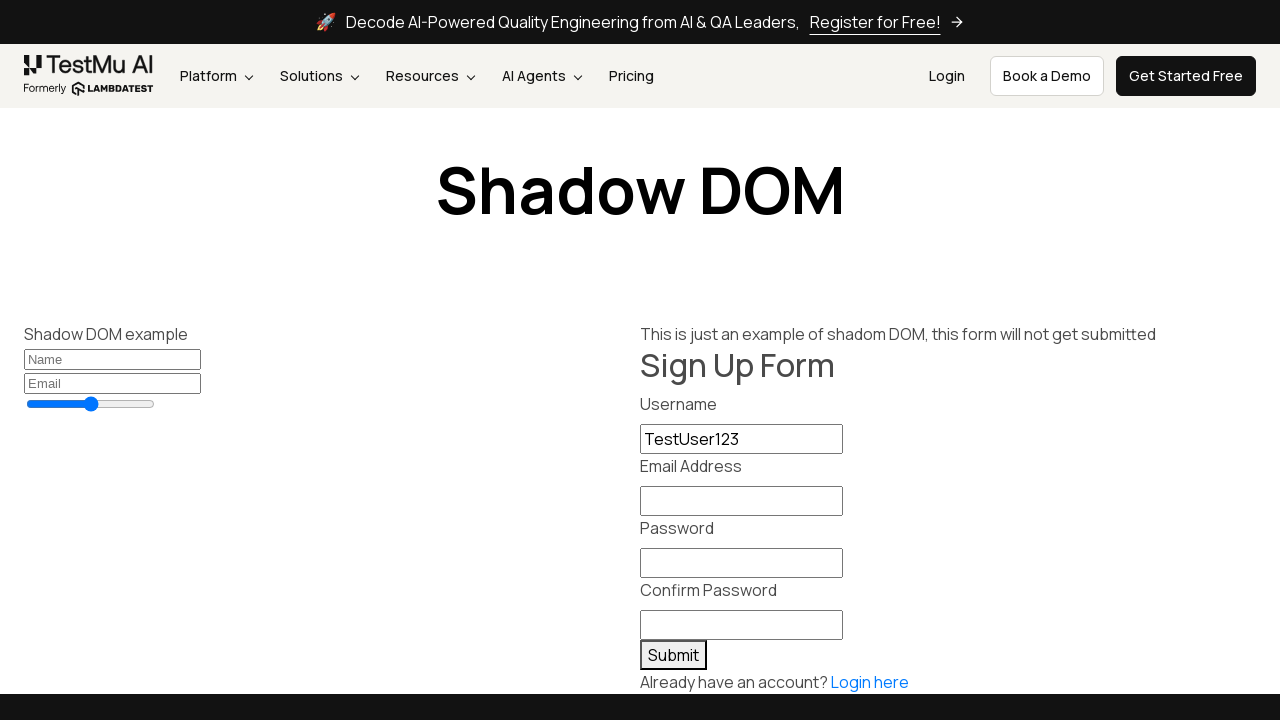

Filled email field with 'testuser123@example.com' via shadow DOM
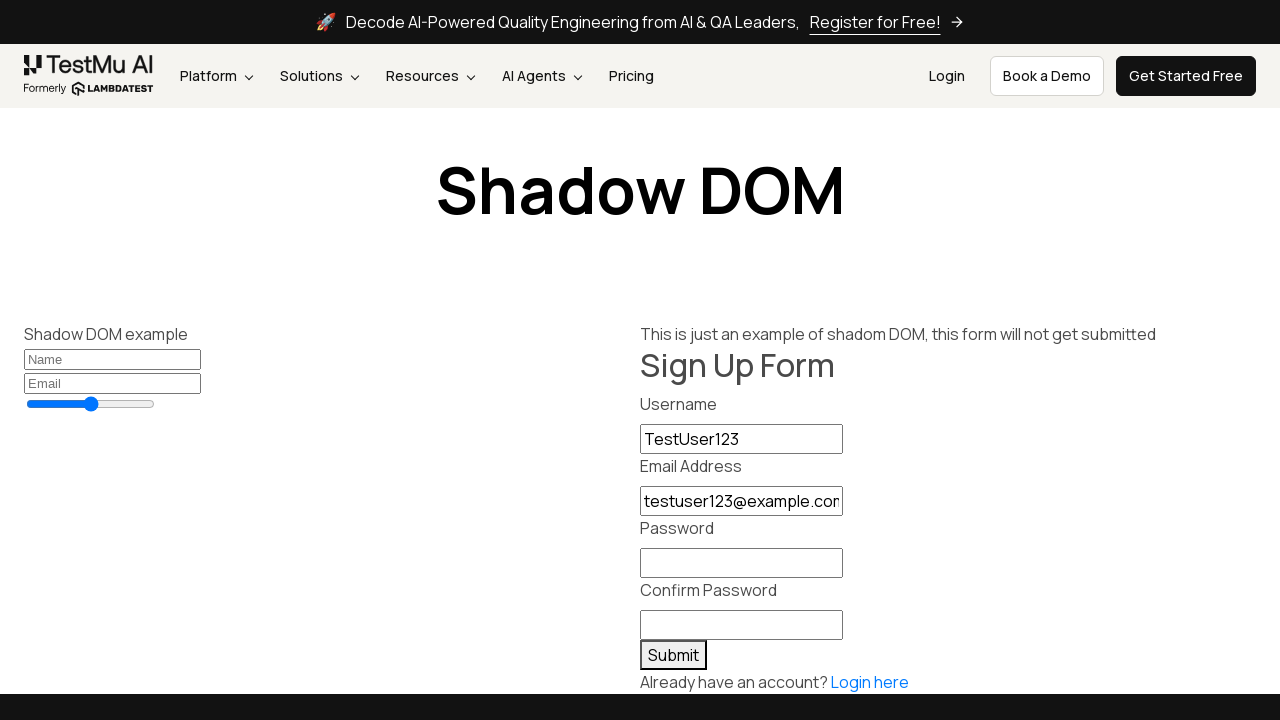

Filled password field with 'TestPass2024!' via shadow DOM
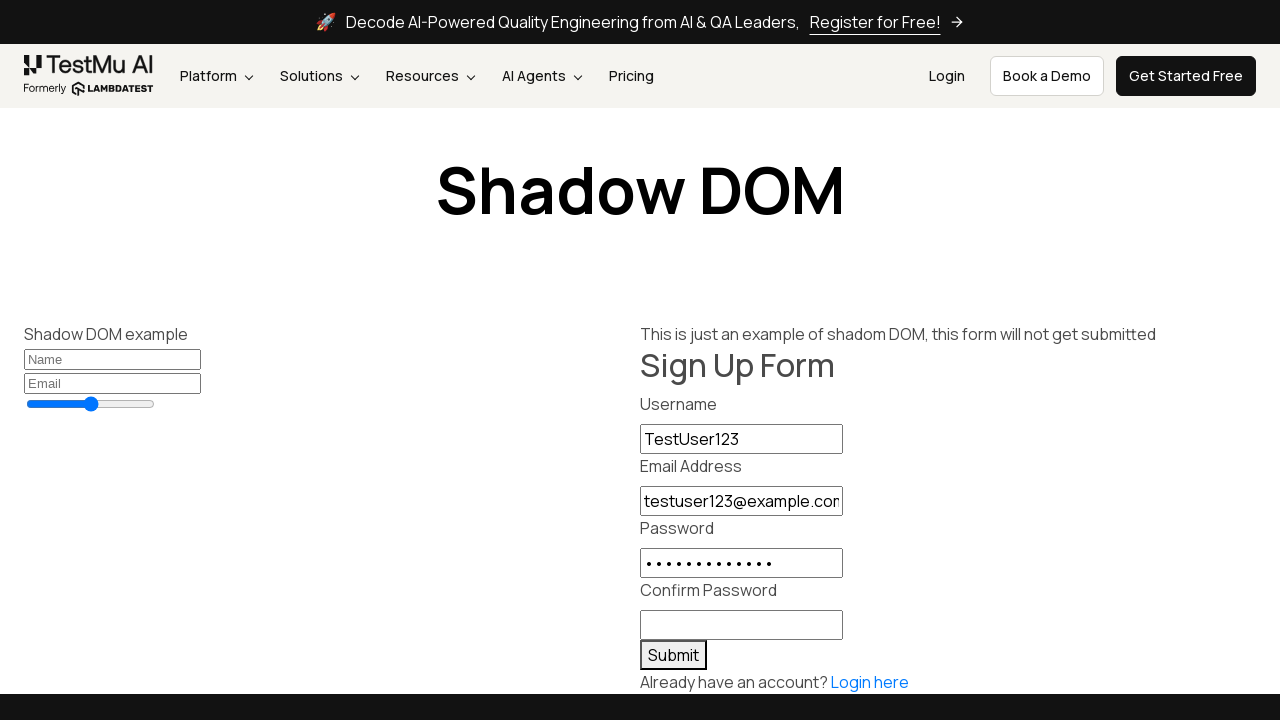

Filled confirm password field with 'TestPass2024!' via shadow DOM
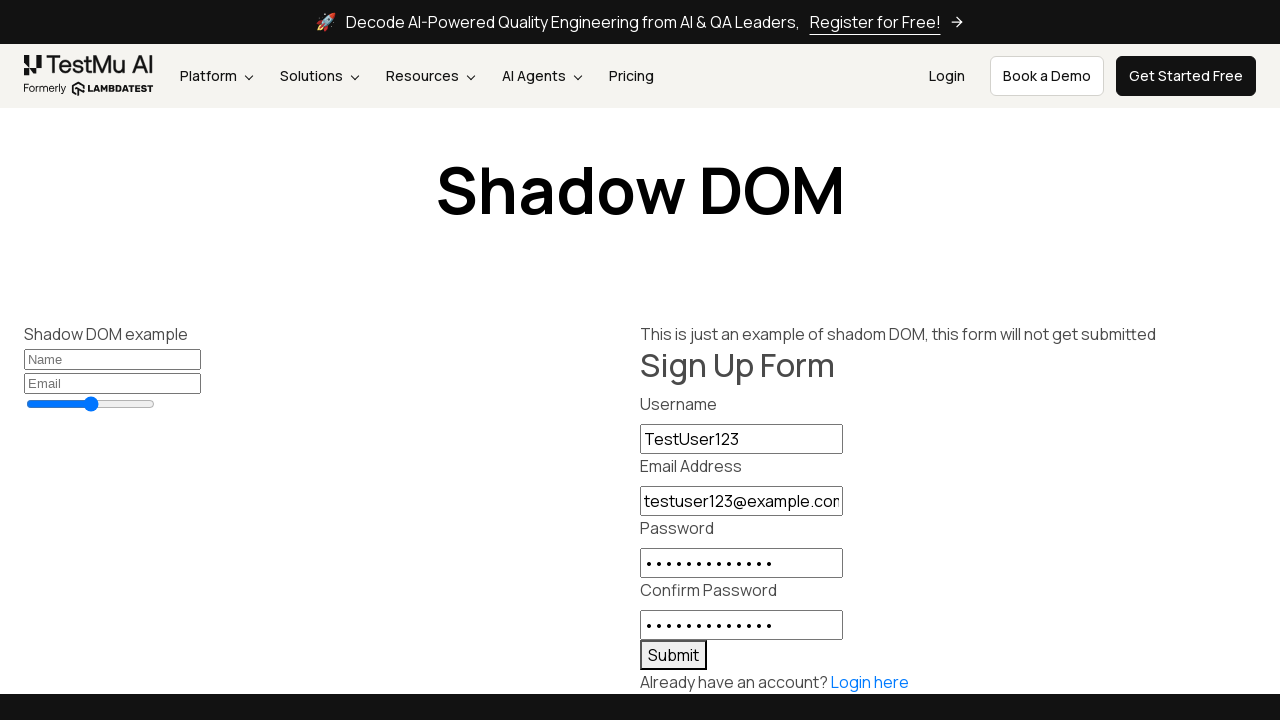

Clicked submit button in shadow DOM to submit signup form
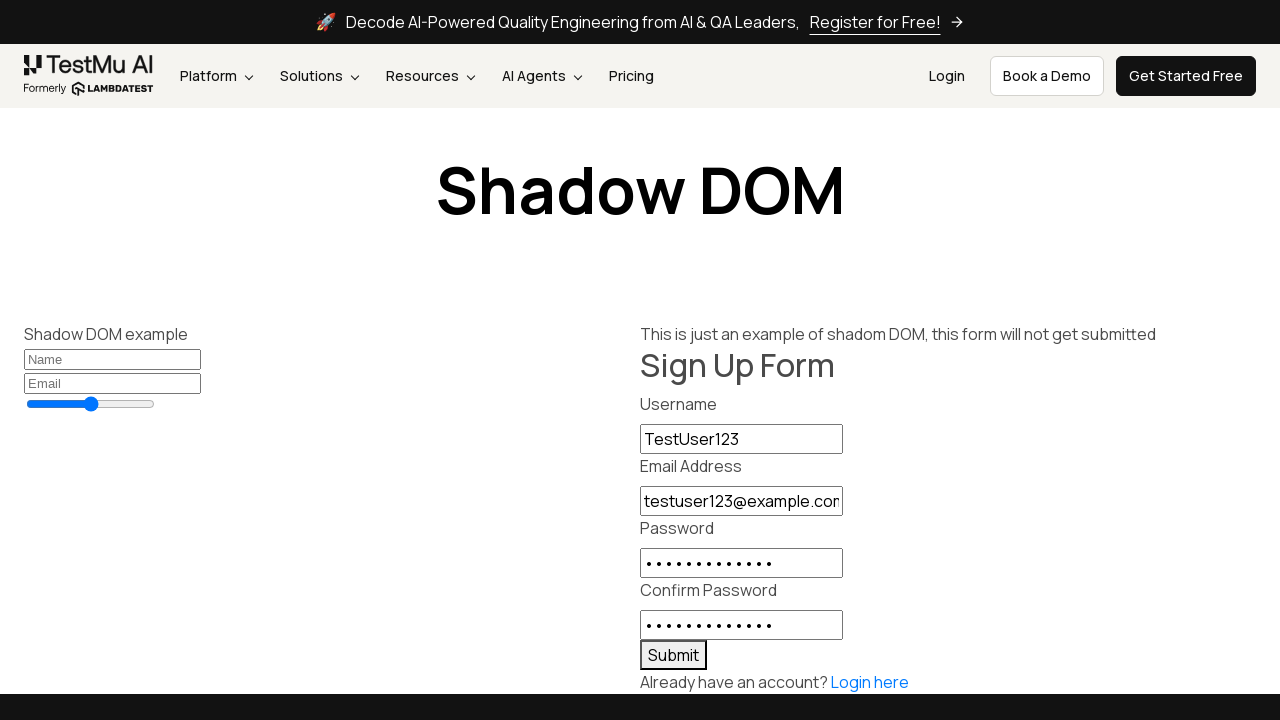

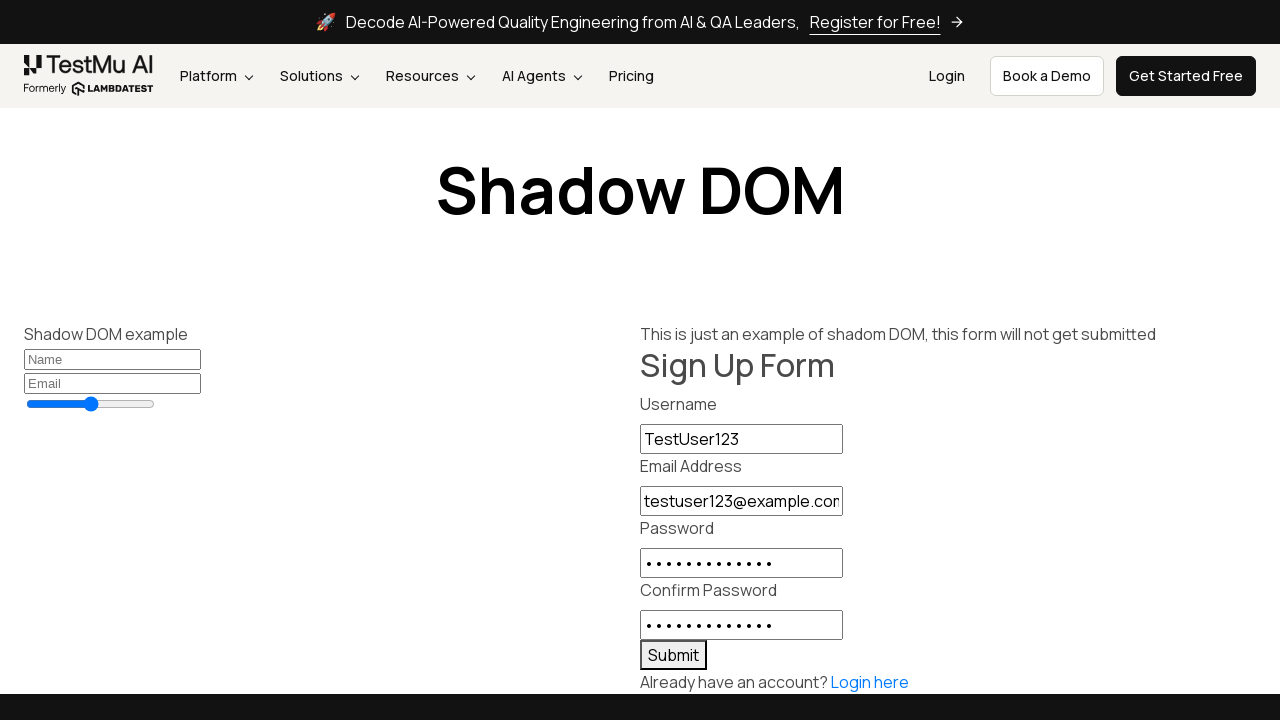